Tests alert box functionality by clicking a button that triggers an alert, accepting the alert, and verifying the output message

Starting URL: https://www.hyrtutorials.com/p/alertsdemo.html

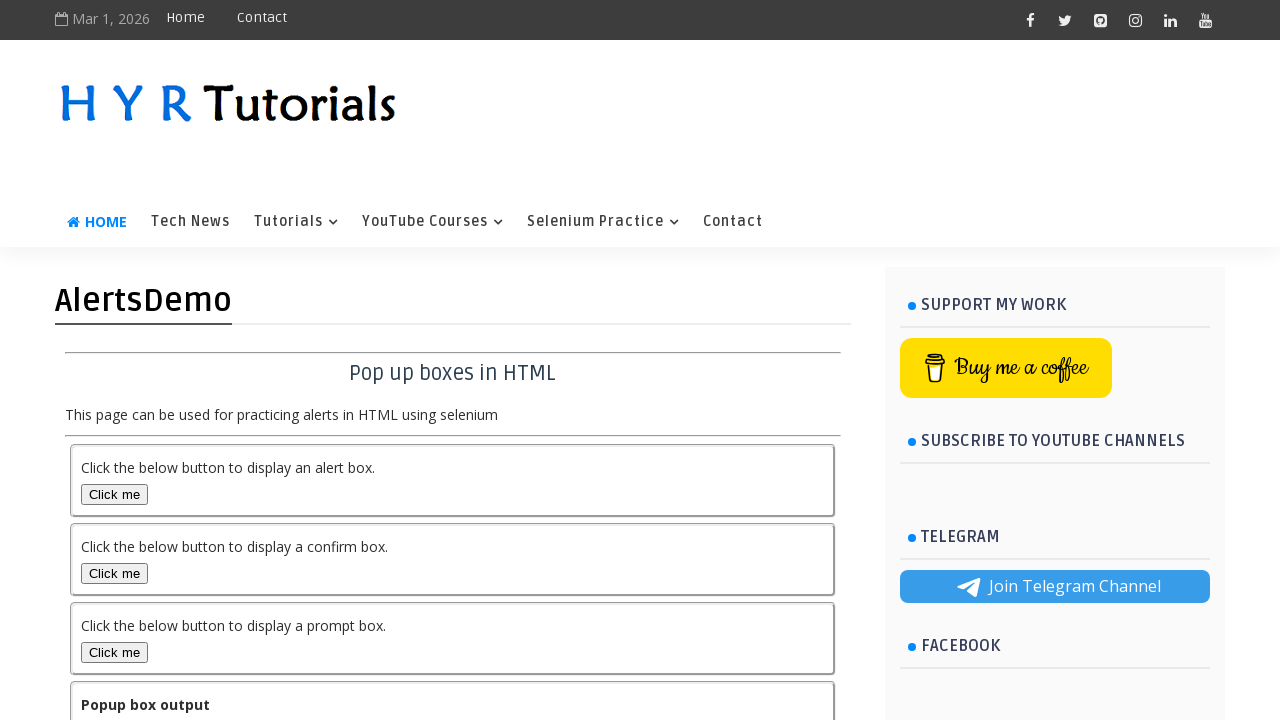

Clicked the alert box button at (114, 494) on #alertBox
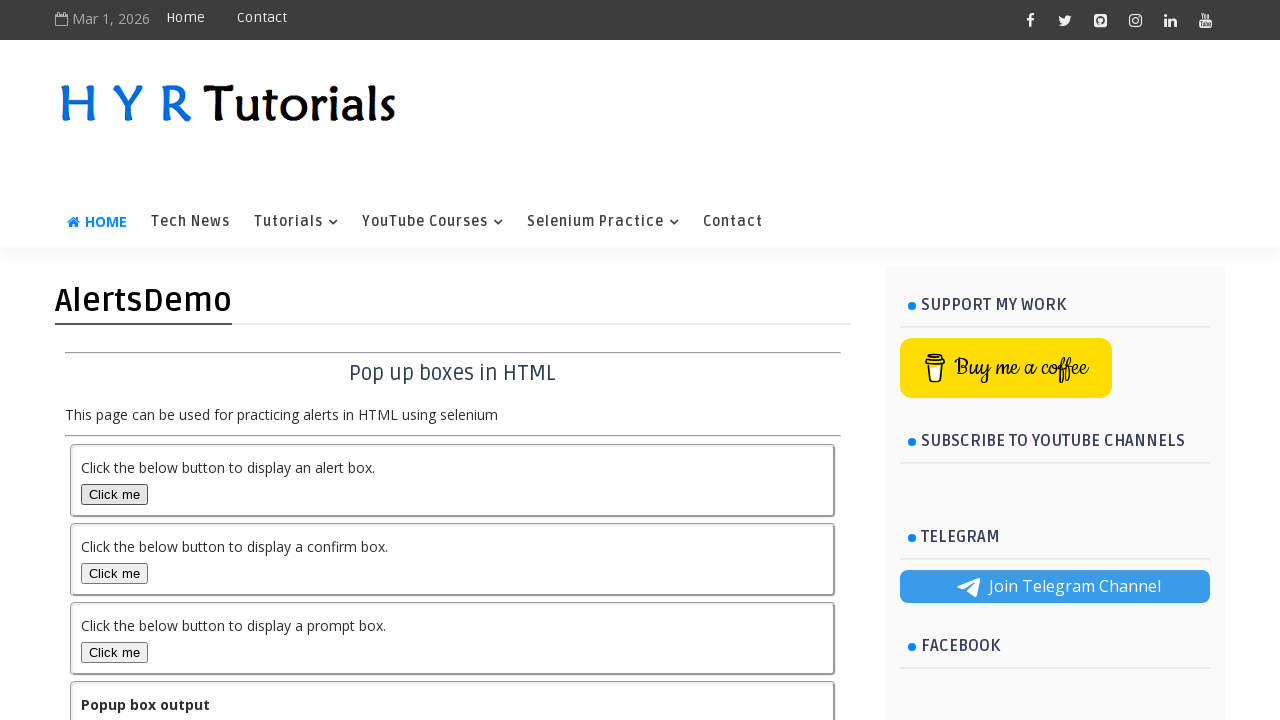

Set up dialog handler to accept alert
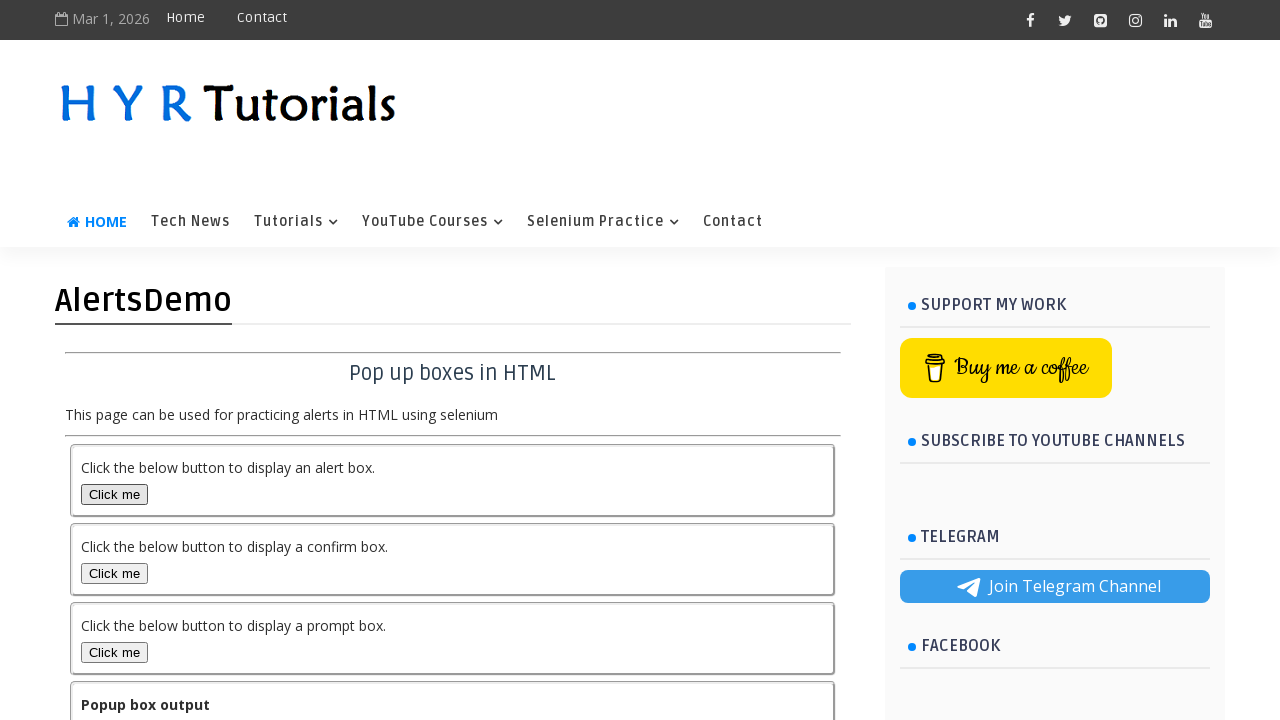

Output message element loaded
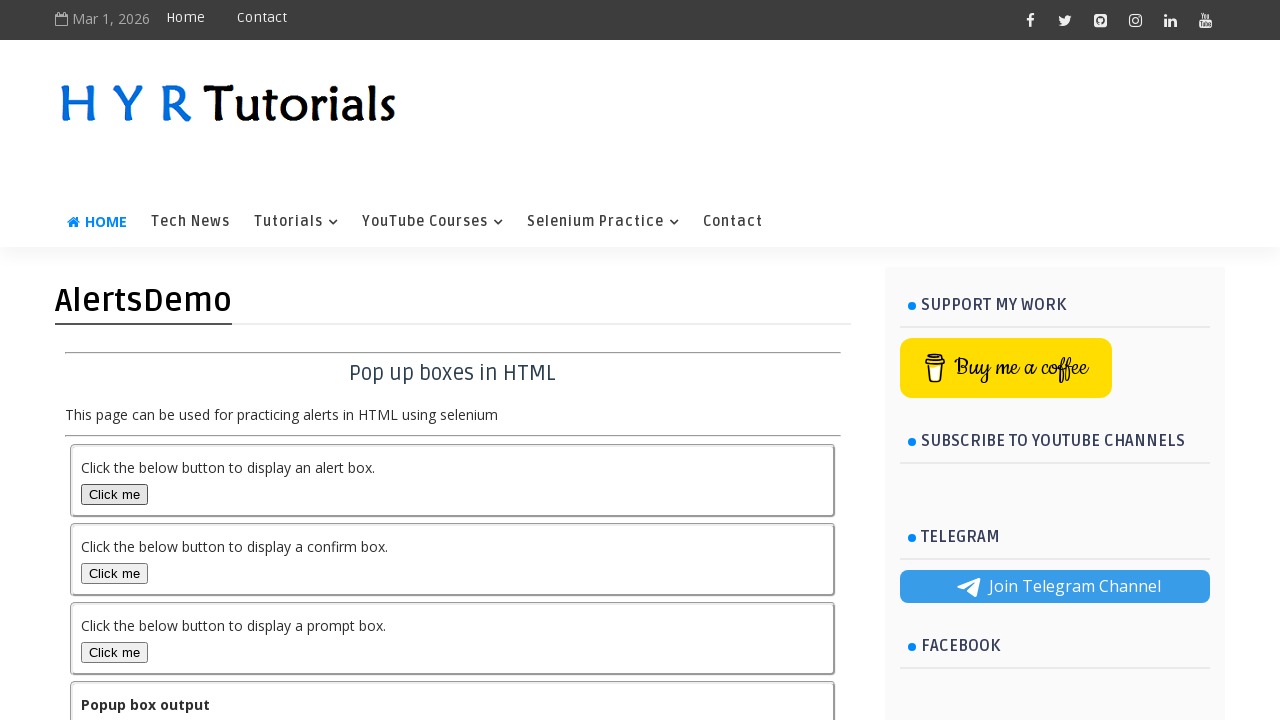

Retrieved output message text
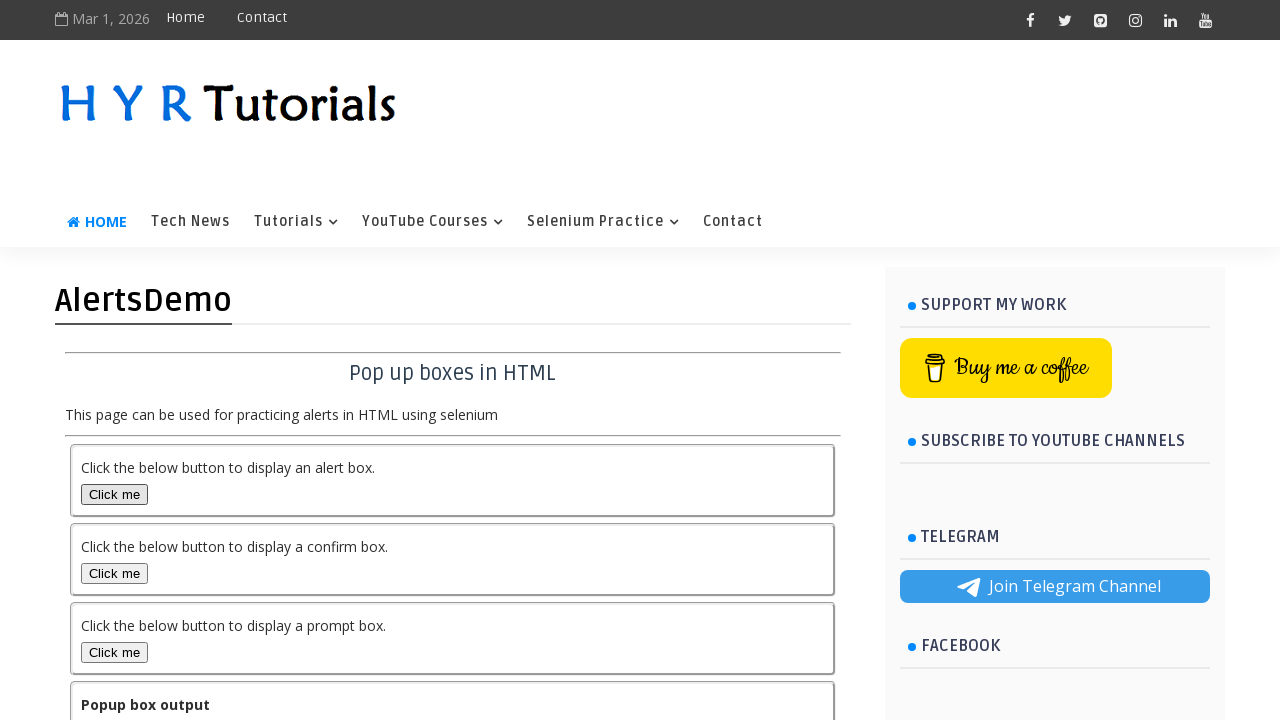

Verified output message matches expected text 'You selected alert popup'
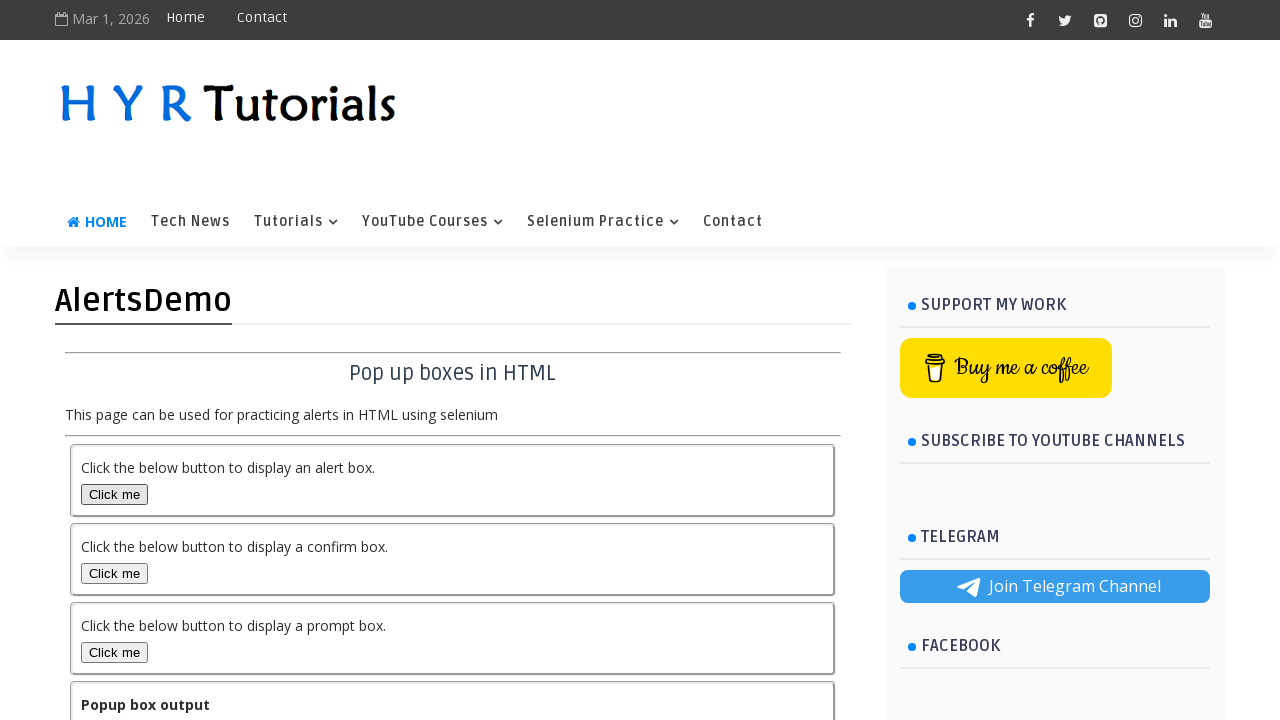

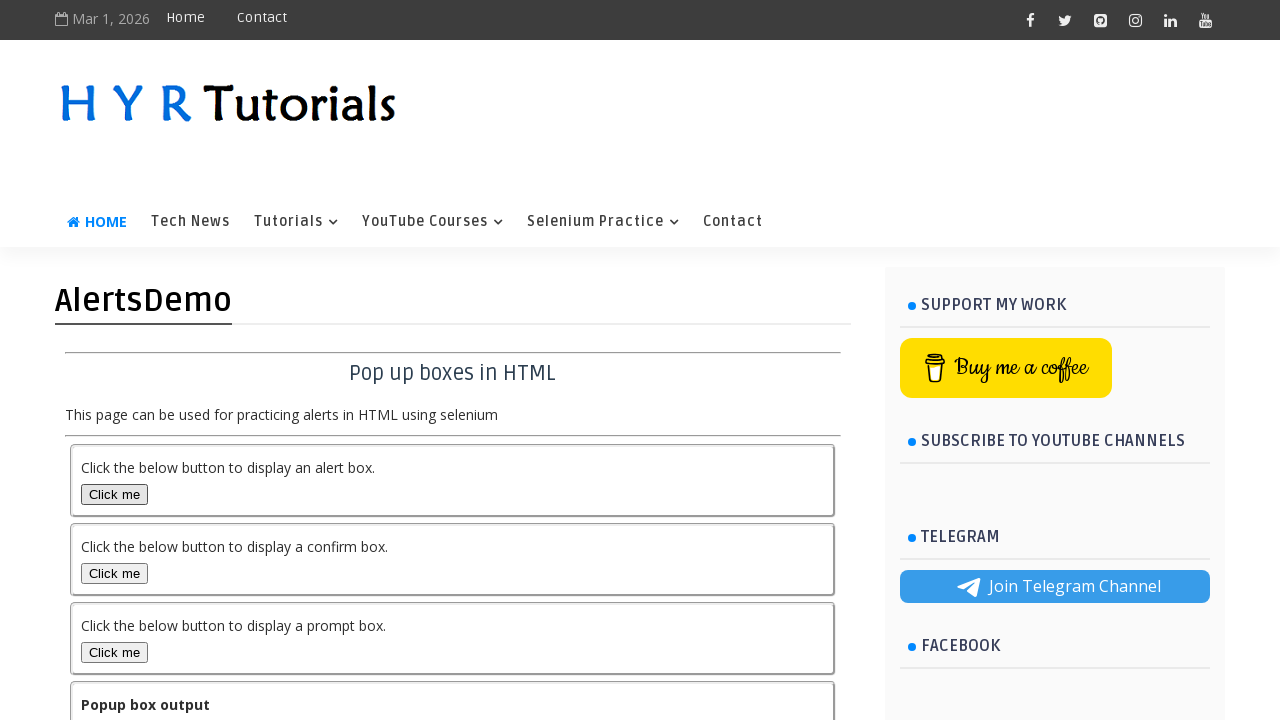